Navigates to anhtester.com homepage and clicks on the "Website Testing" section link

Starting URL: https://anhtester.com

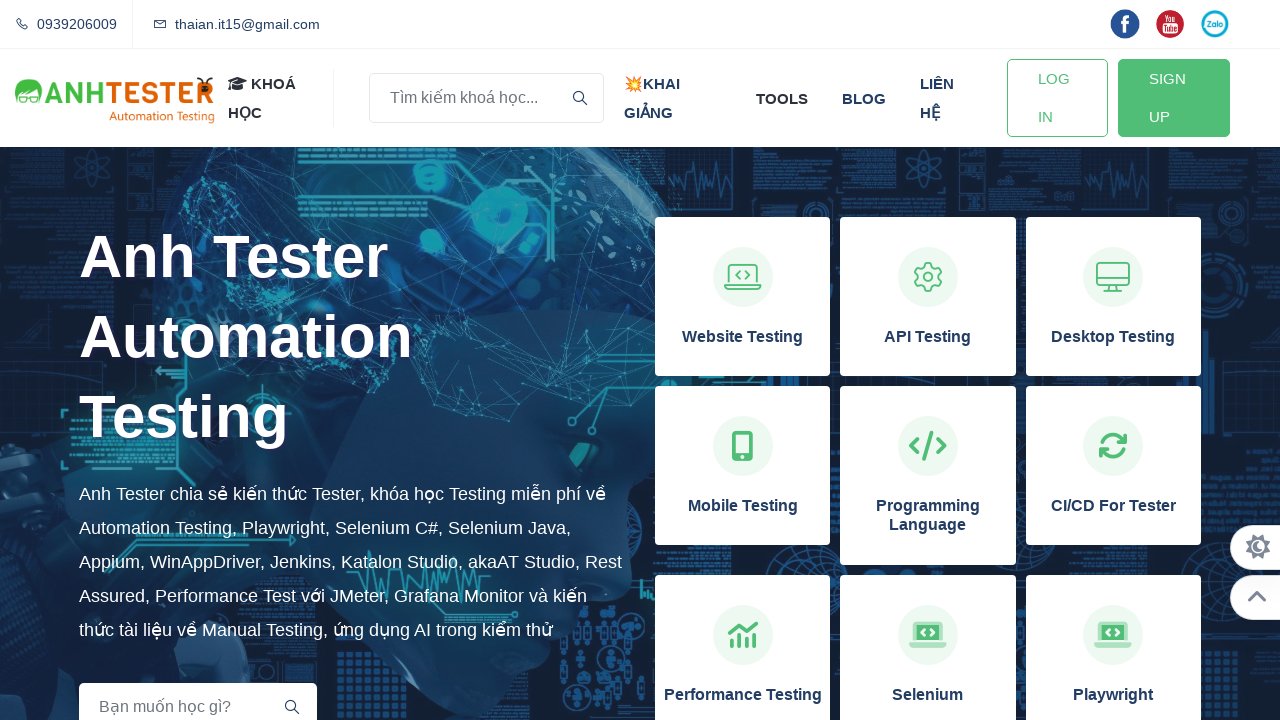

Navigated to anhtester.com homepage
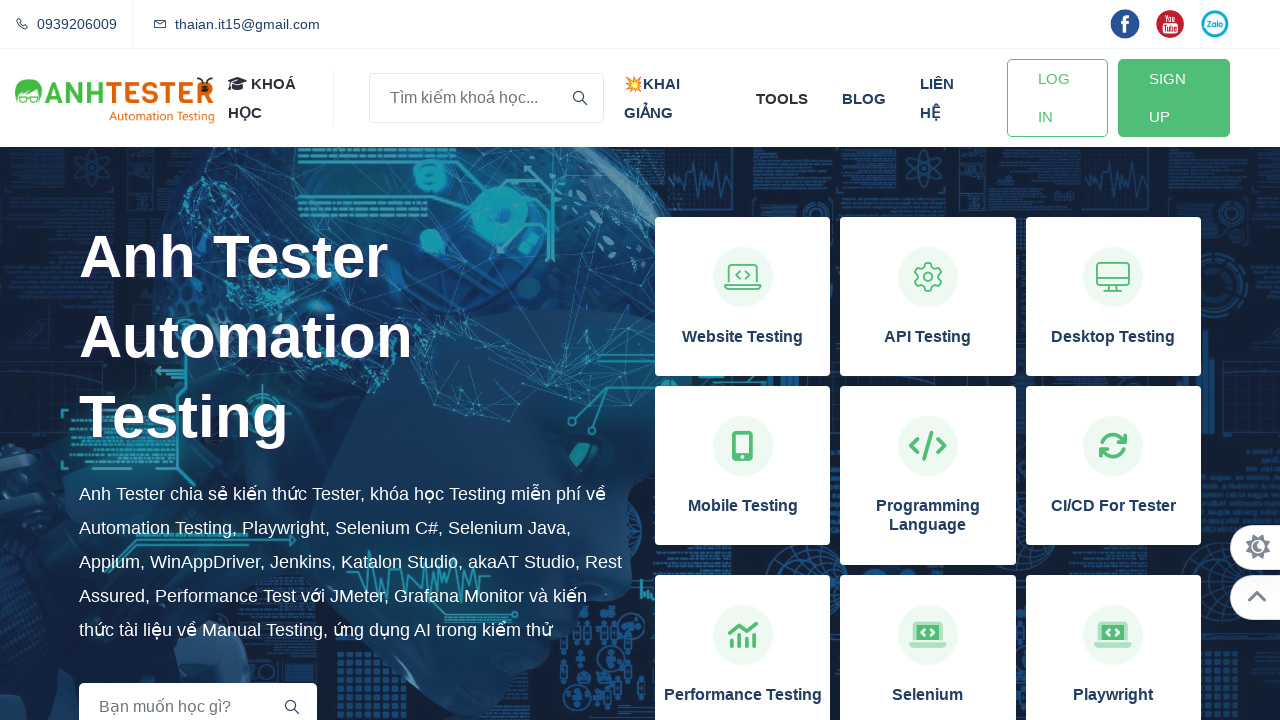

Clicked on the 'Website Testing' section link at (743, 337) on xpath=//h3[normalize-space()='Website Testing']
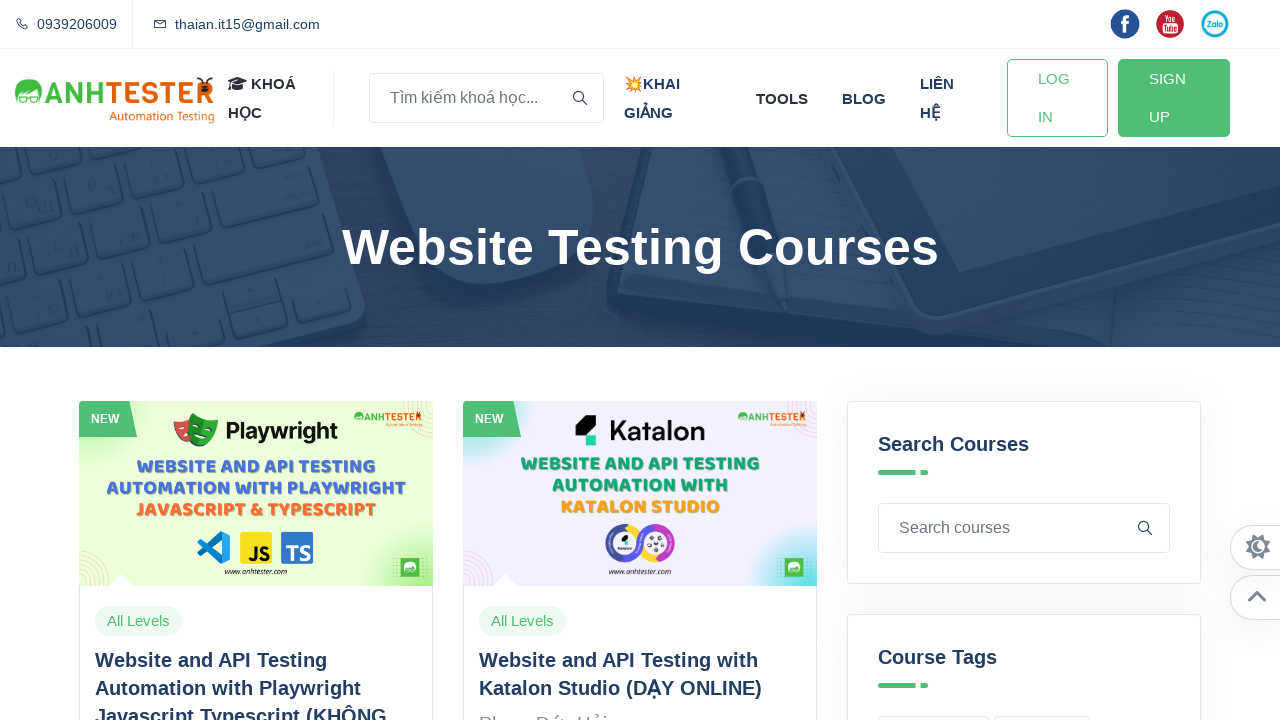

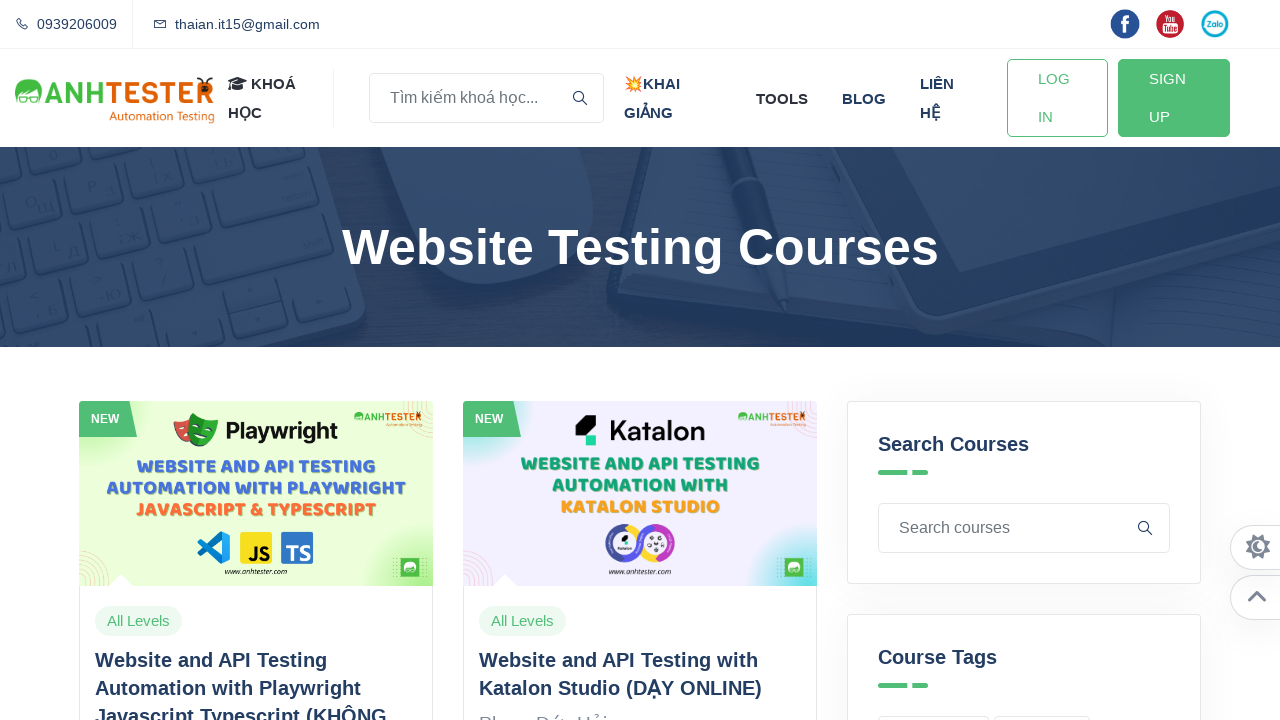